Tests input field with type textarea attribute using CSS selector

Starting URL: http://sahitest.com/demo/formTest.htm

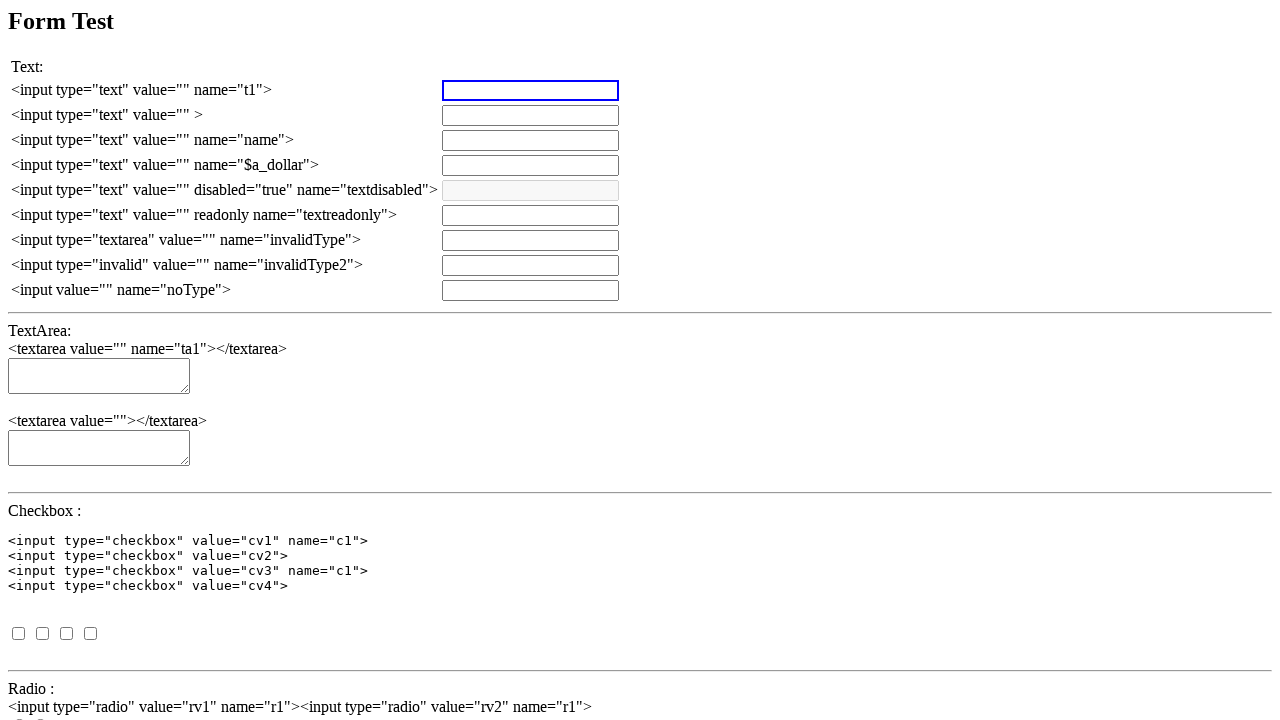

Set up dialog handler to automatically accept popups
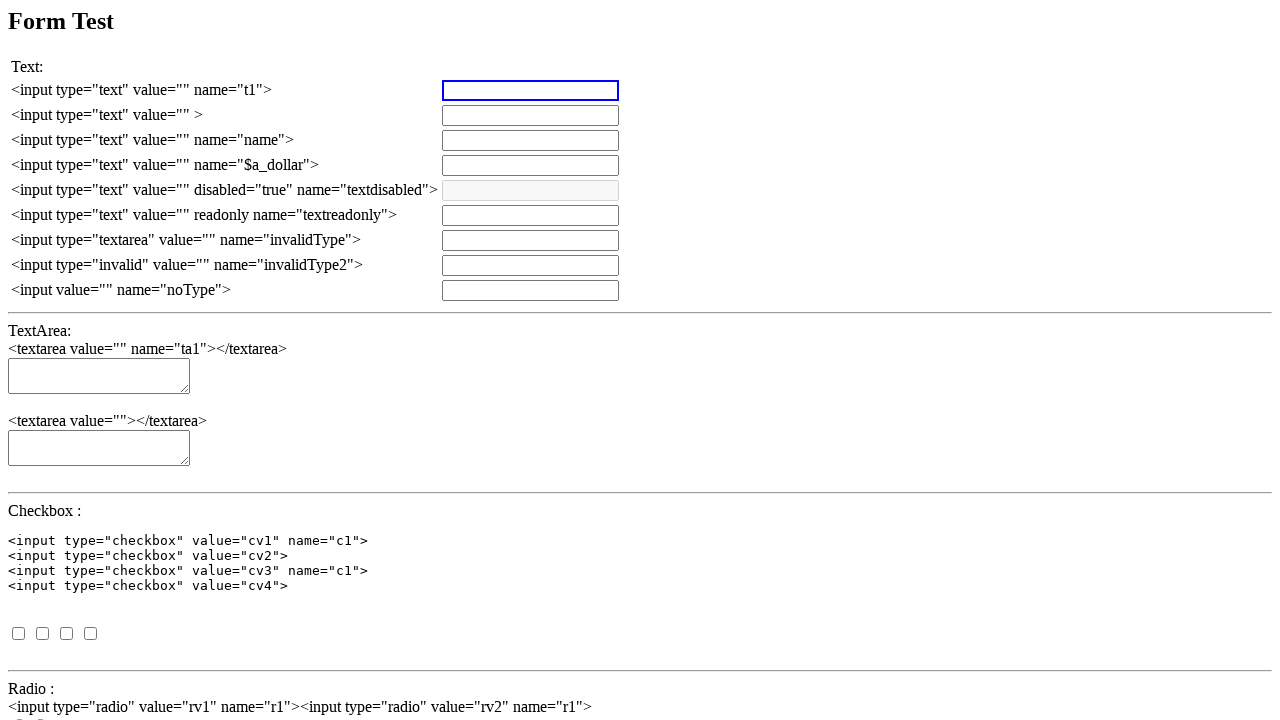

Cleared textarea input field using CSS selector input[type='textarea'] on input[type='textarea']
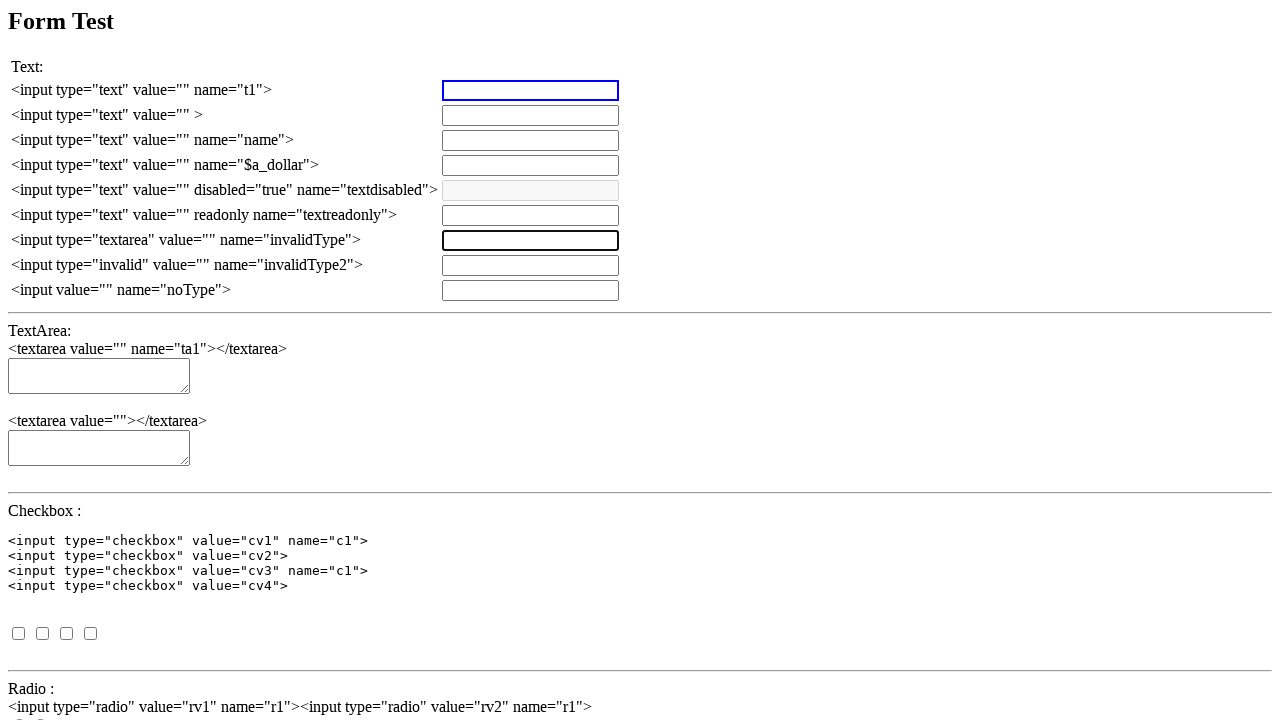

Filled textarea input field with test text '测试输入' on input[type='textarea']
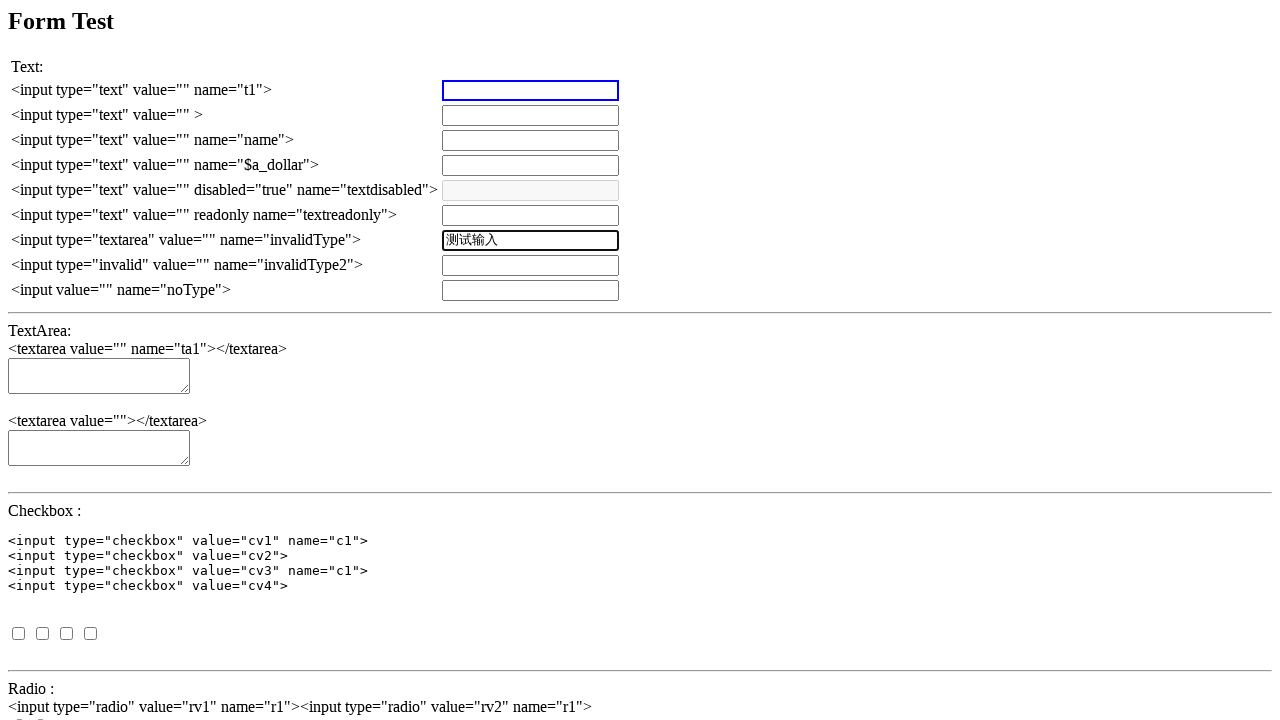

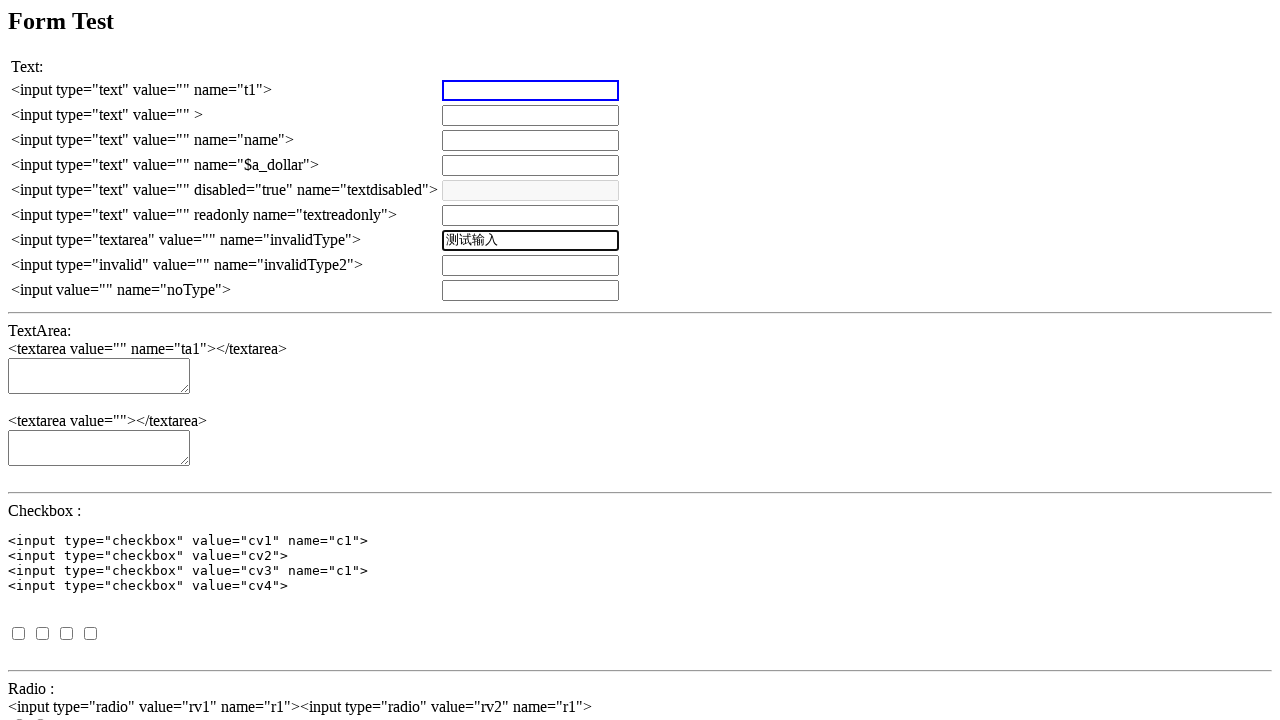